Tests JavaScript prompt alert functionality by clicking a button to trigger a JS prompt, entering text into the prompt, and dismissing it.

Starting URL: https://the-internet.herokuapp.com/javascript_alerts

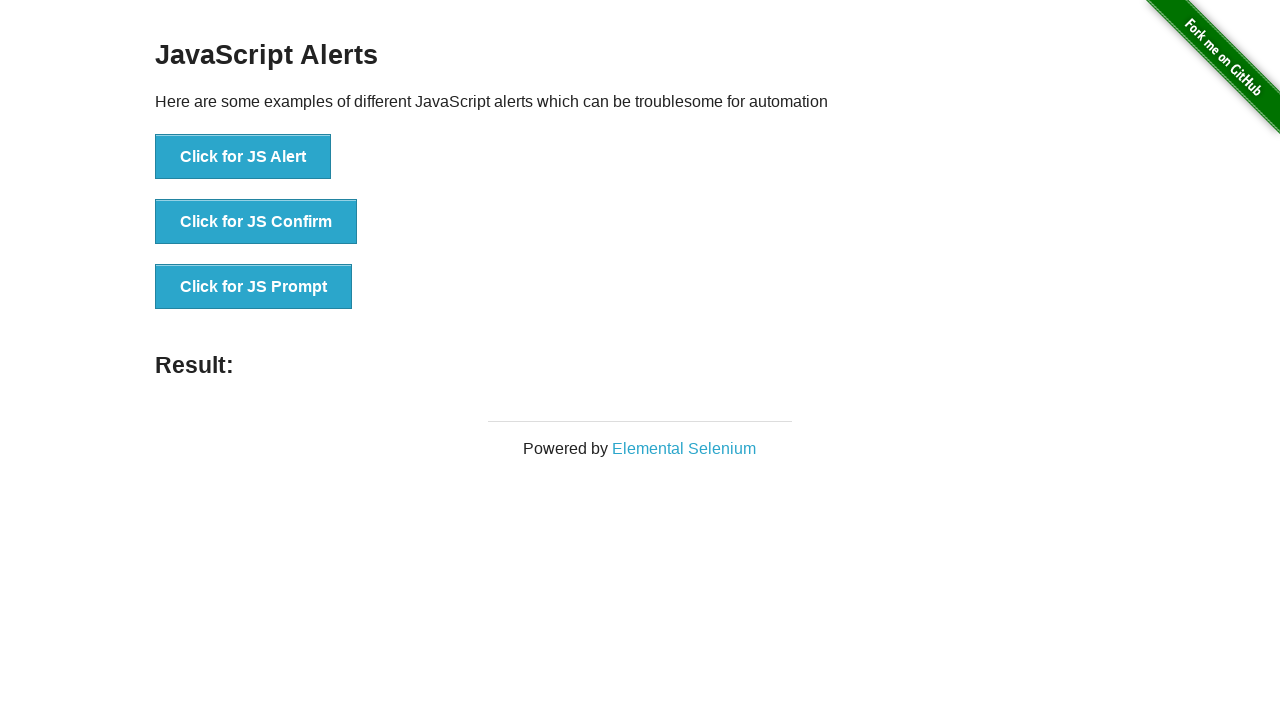

Set up dialog handler to dismiss prompt
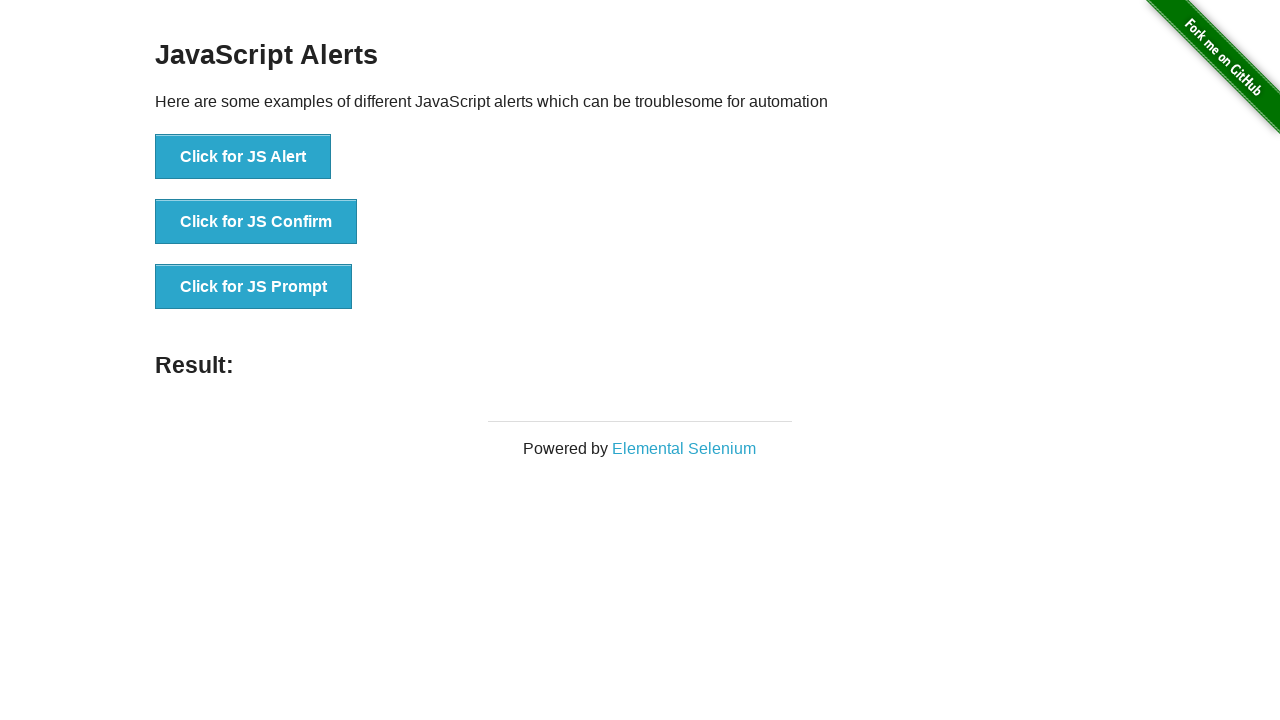

Clicked button to trigger JS prompt alert at (254, 287) on xpath=//button[text()='Click for JS Prompt']
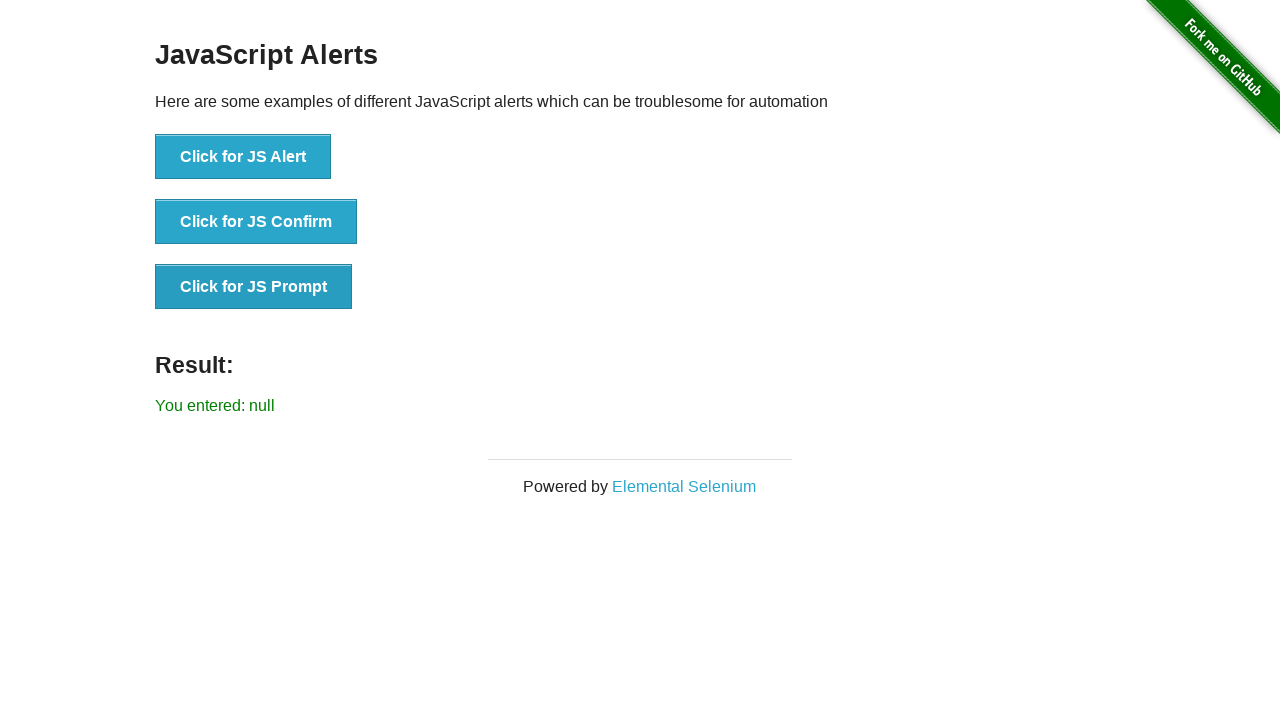

Prompt was dismissed and result text appeared
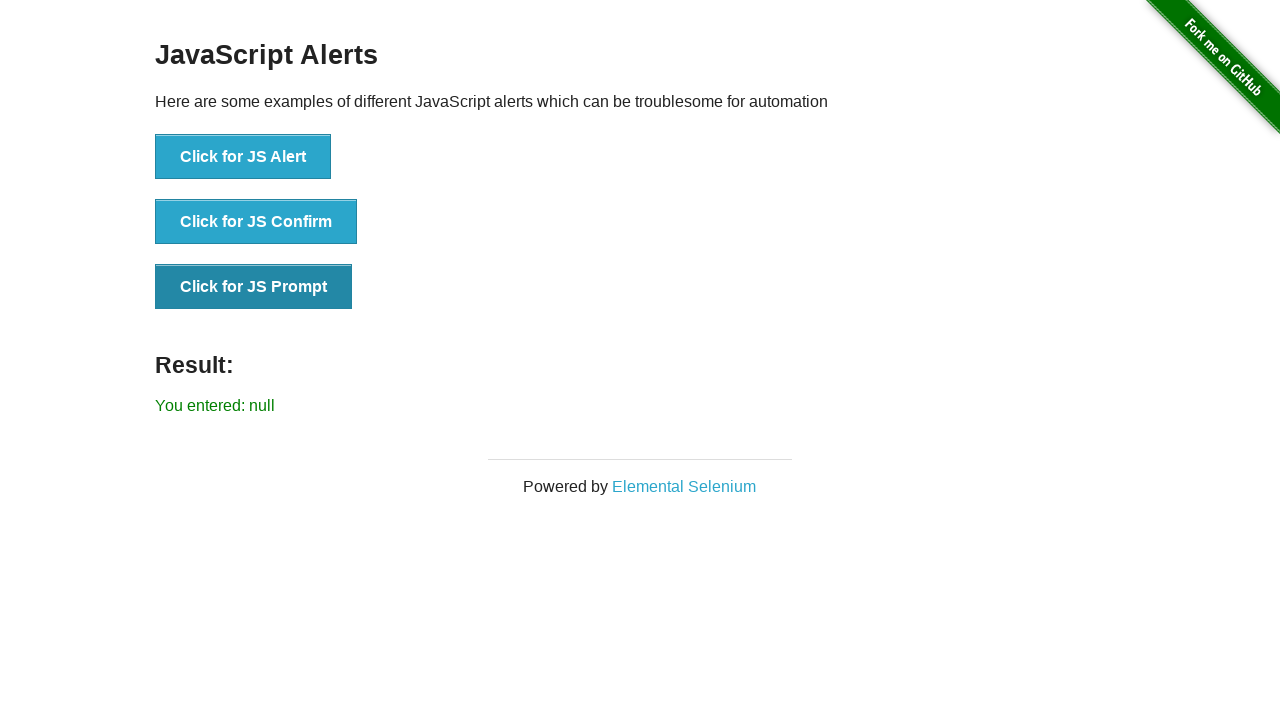

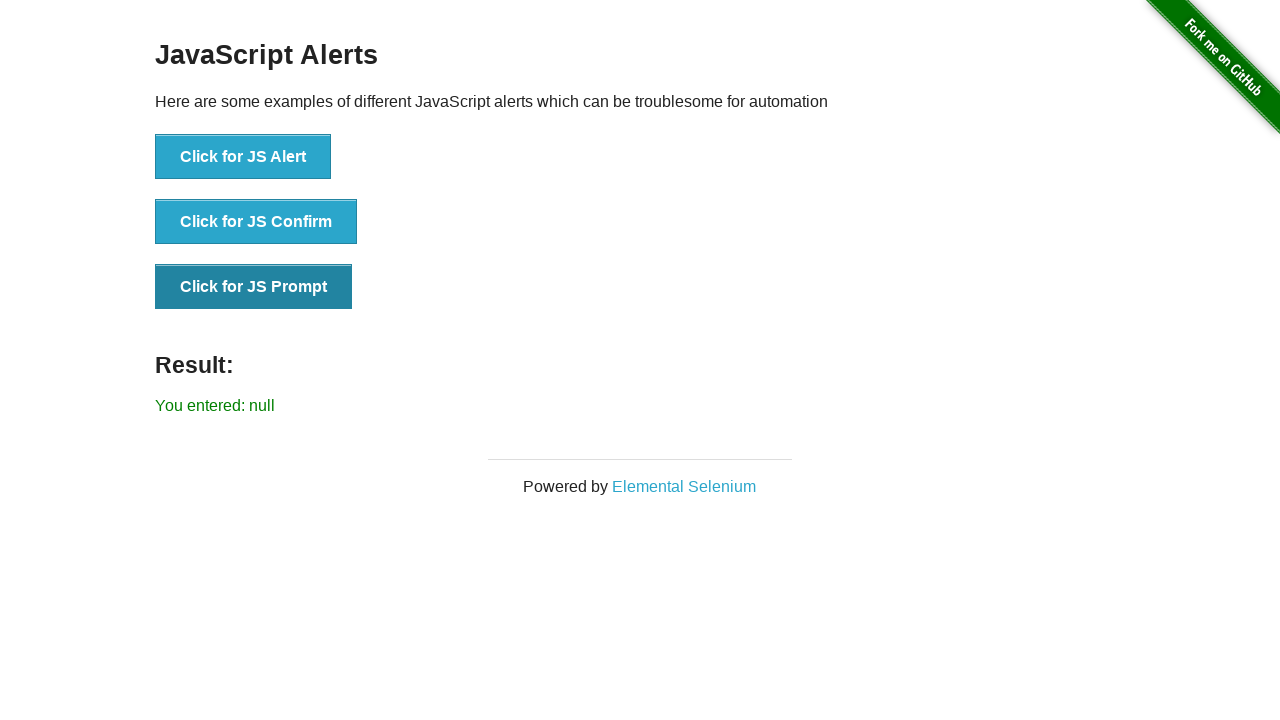